Navigates to LambdaTest website and waits for the page to fully load

Starting URL: http://www.lambdatest.com

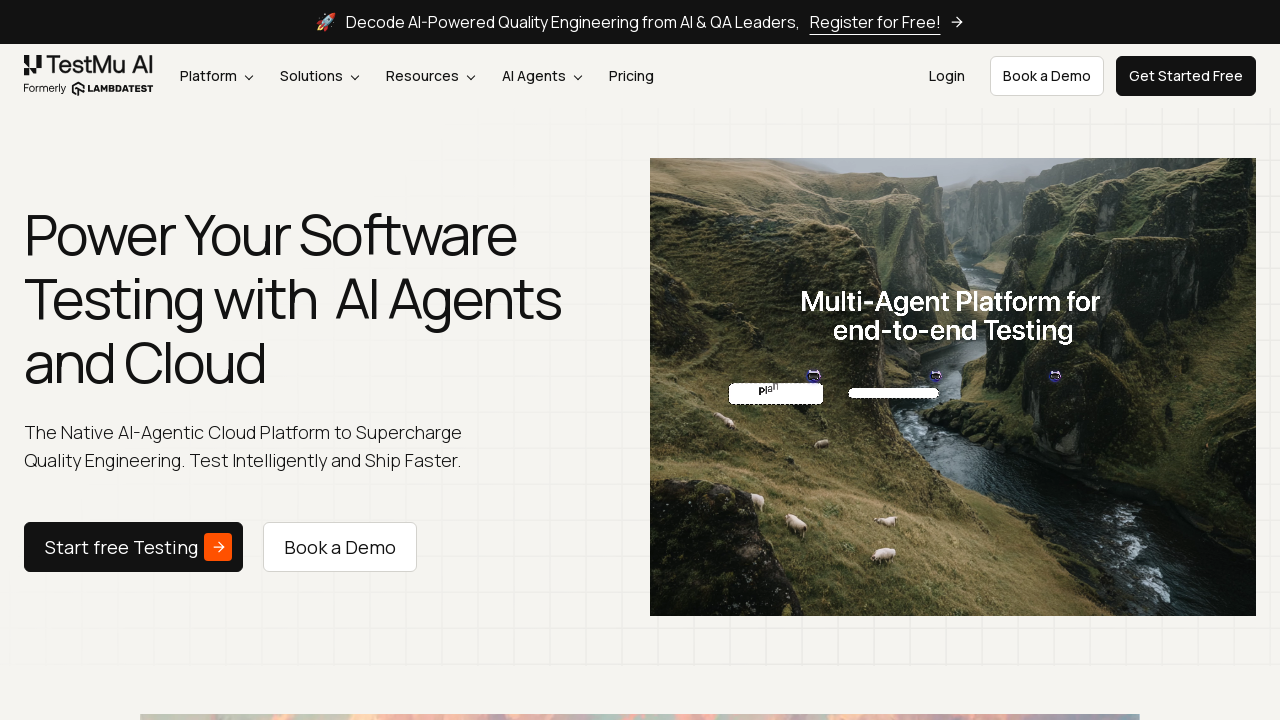

LambdaTest website page fully loaded
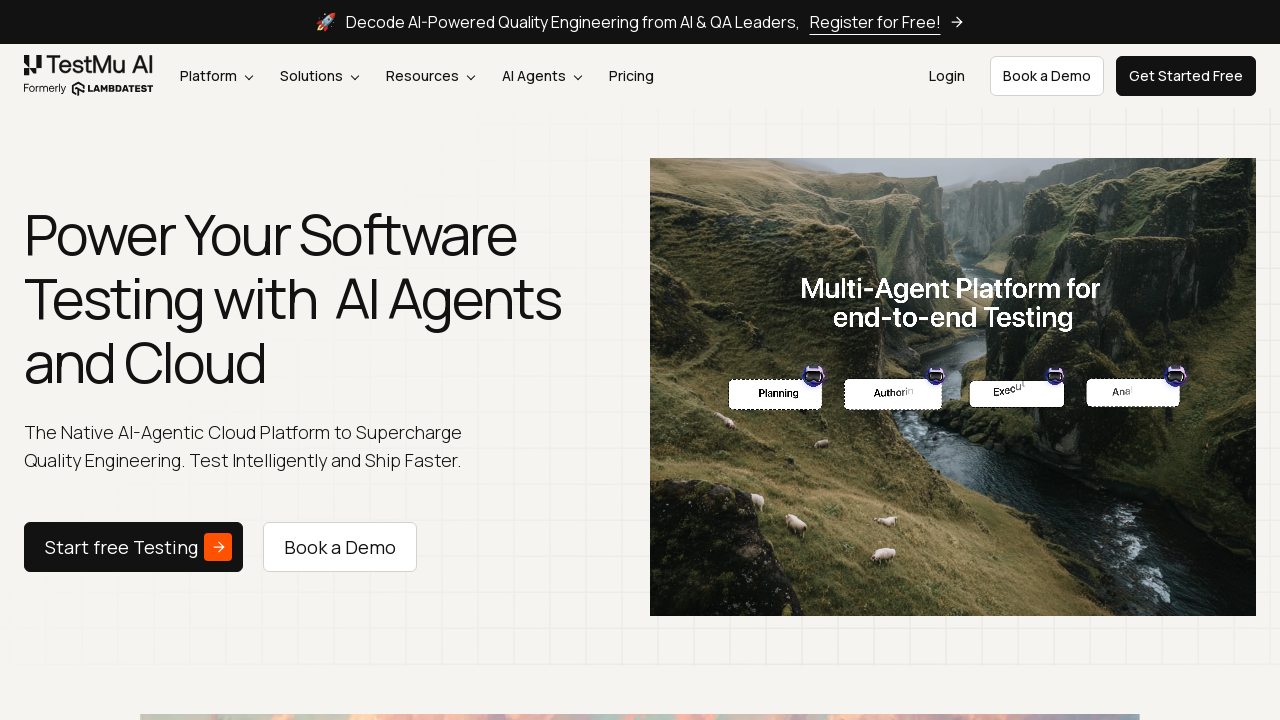

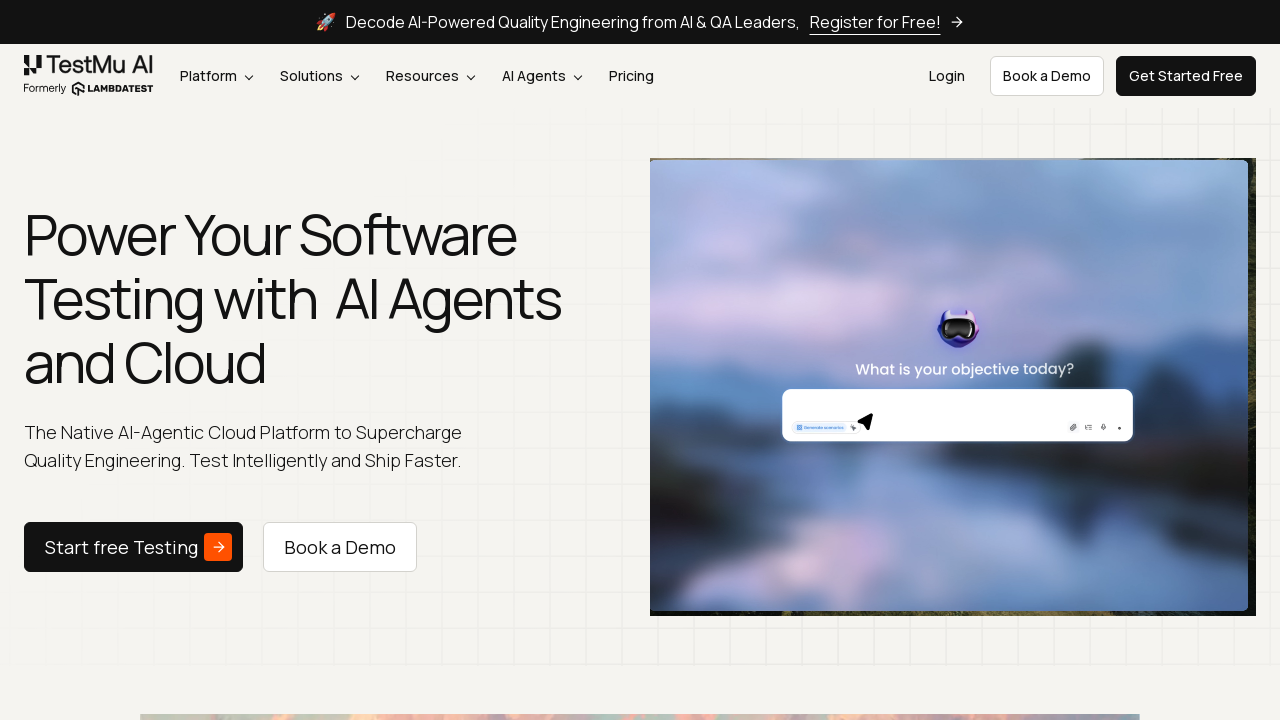